Tests dropdown select functionality by selecting options using different methods (visible text, index, and value) and verifying the selections

Starting URL: https://demoqa.com/select-menu

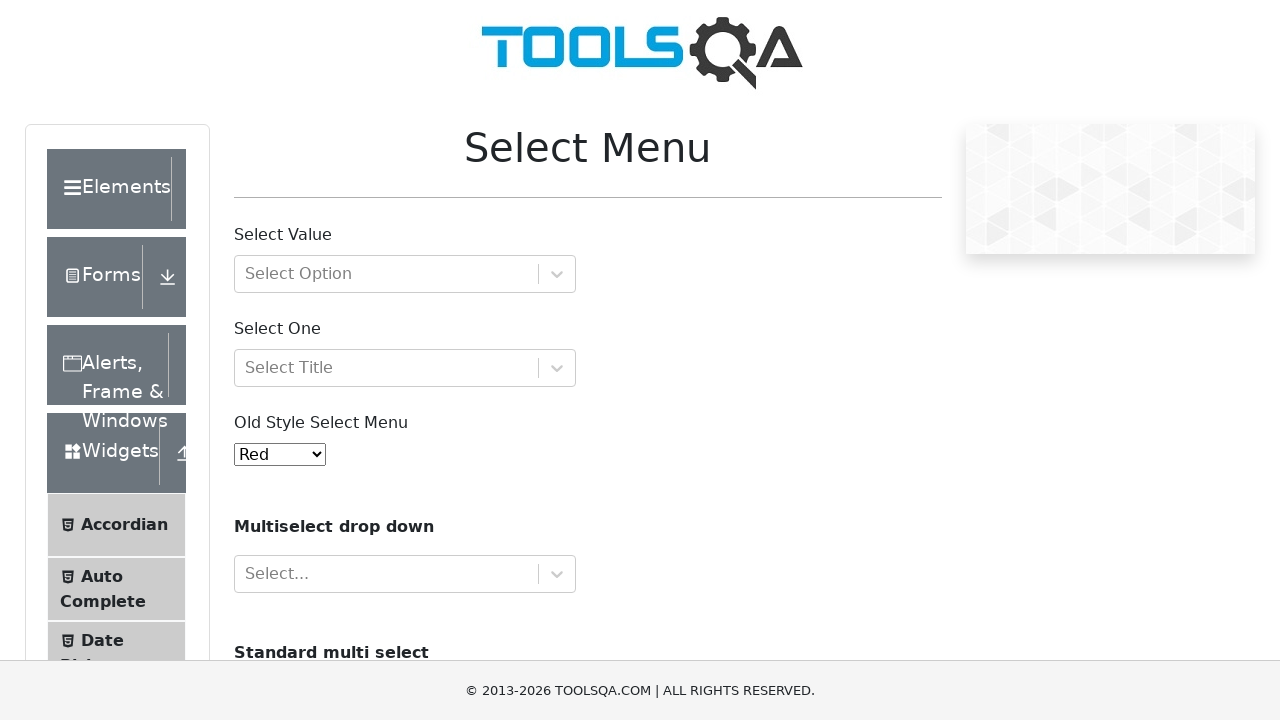

Located the select element with id 'oldSelectMenu'
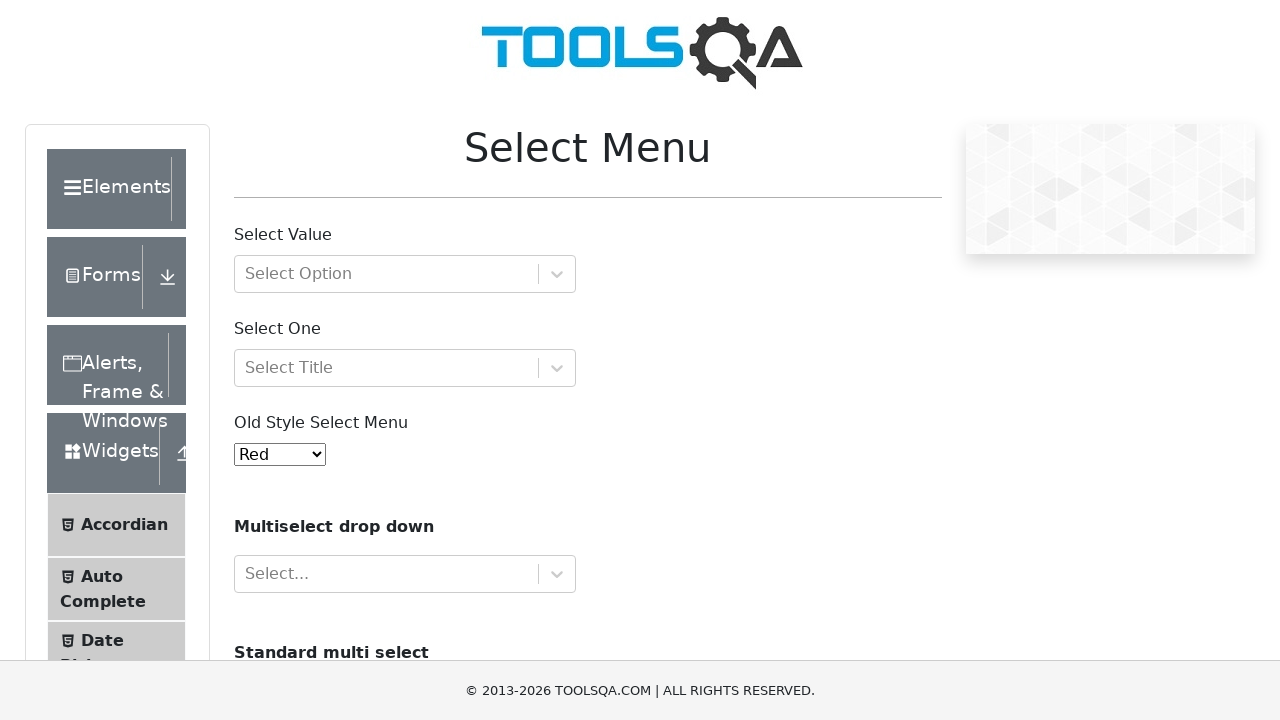

Verified default selection is 'Red'
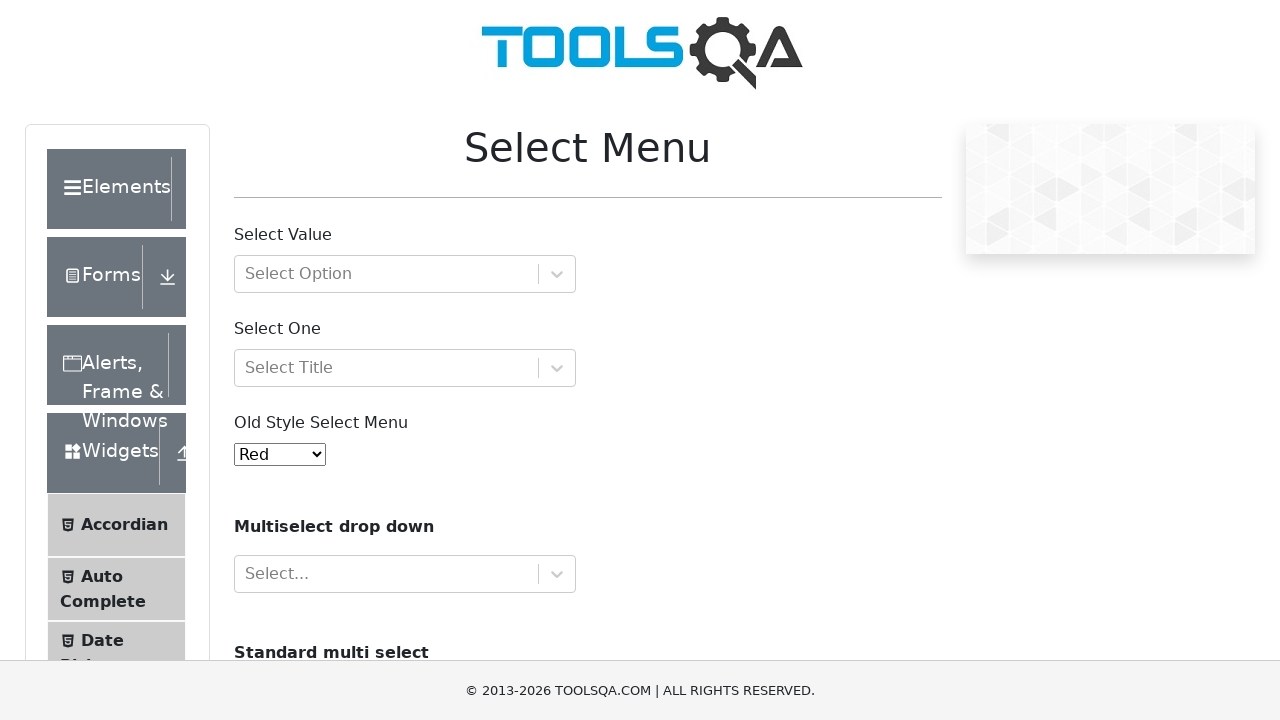

Selected 'Purple' option by visible text on select#oldSelectMenu
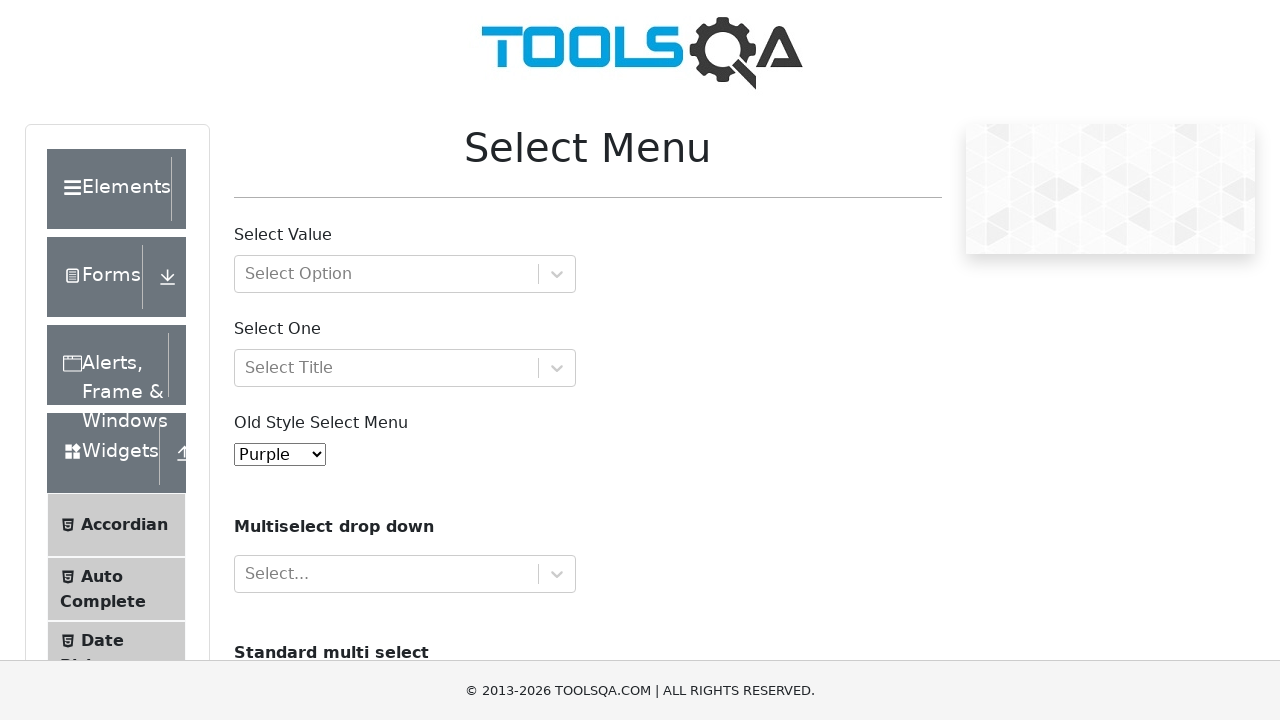

Verified 'Purple' option is now selected
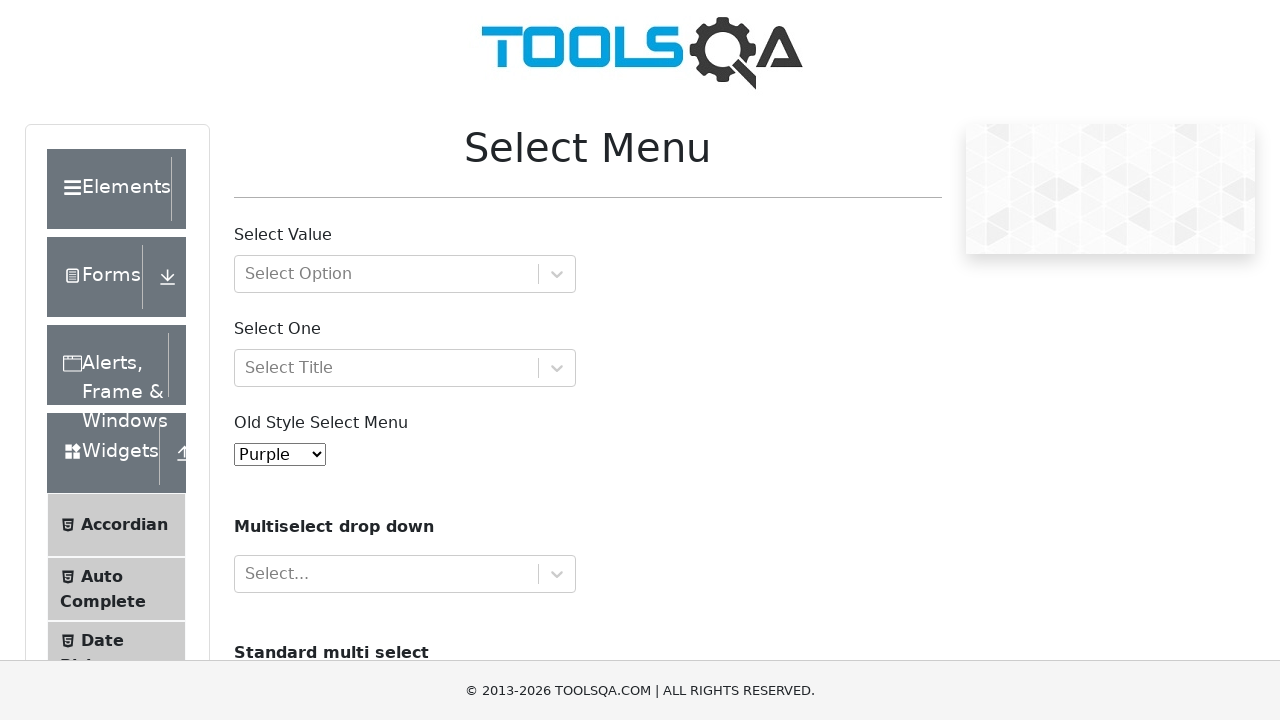

Selected option at index 1 ('Blue') on select#oldSelectMenu
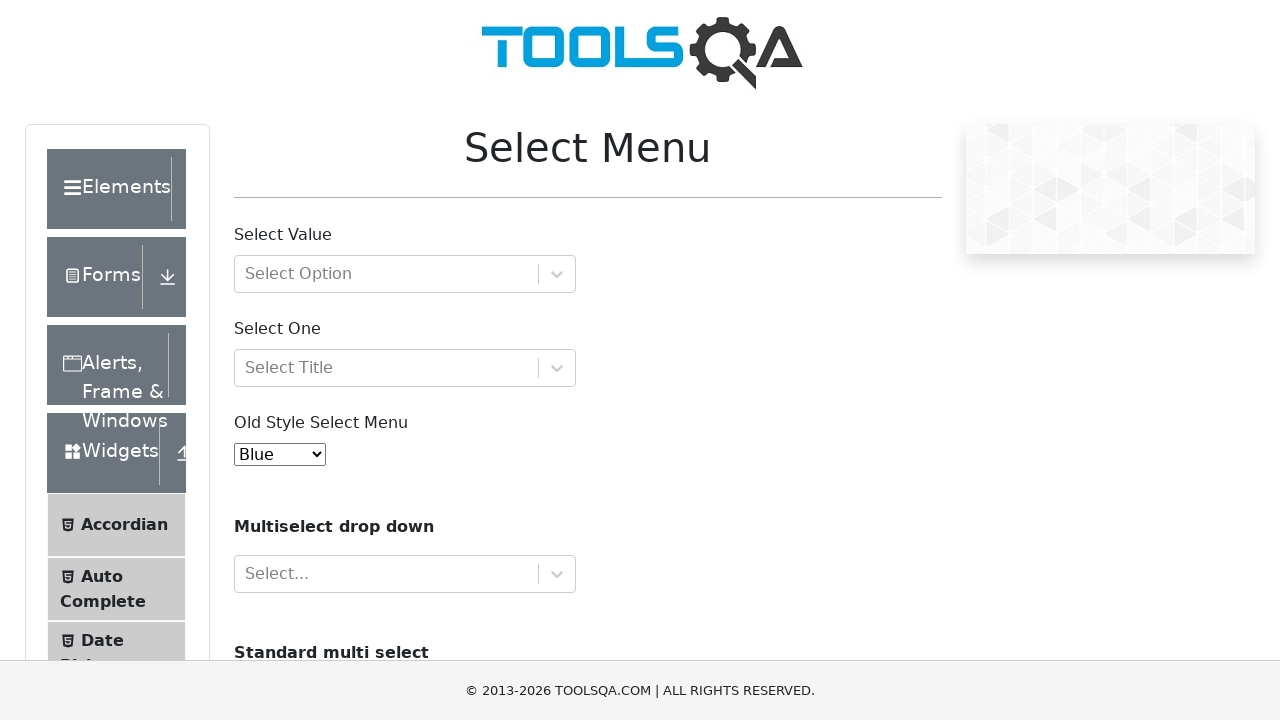

Verified 'Blue' option is now selected
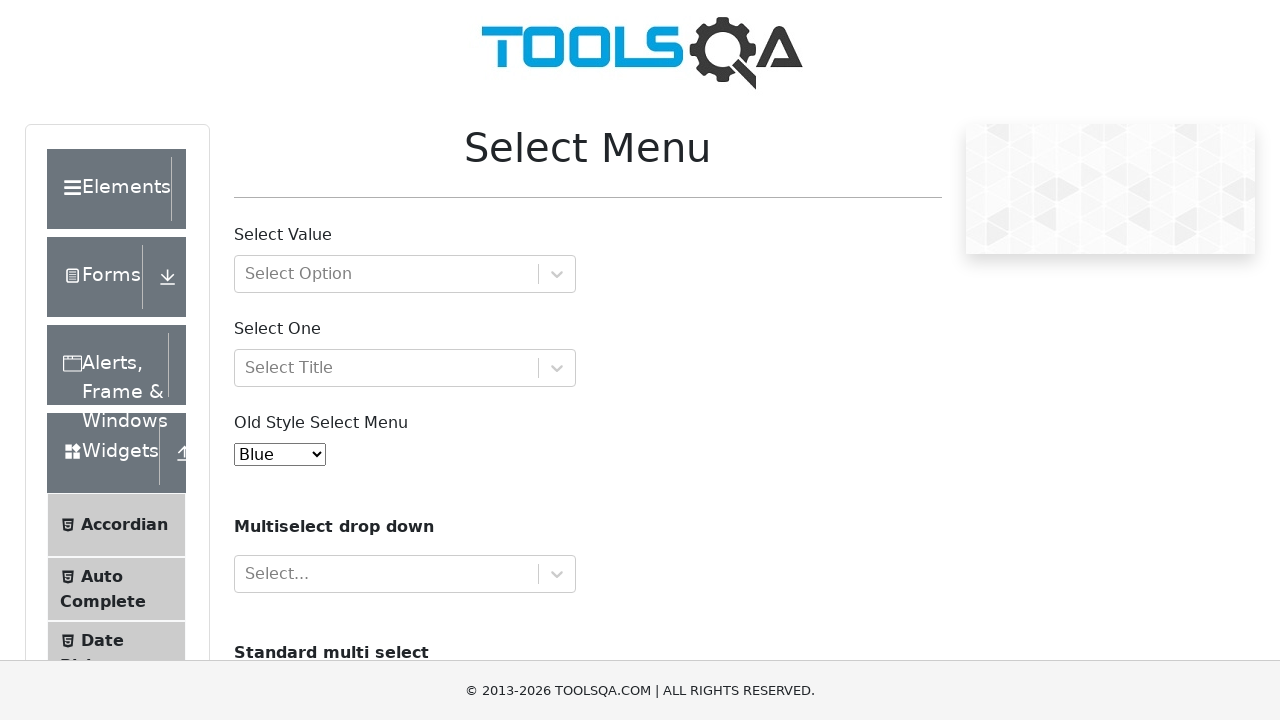

Selected option with value '8' ('Indigo') on select#oldSelectMenu
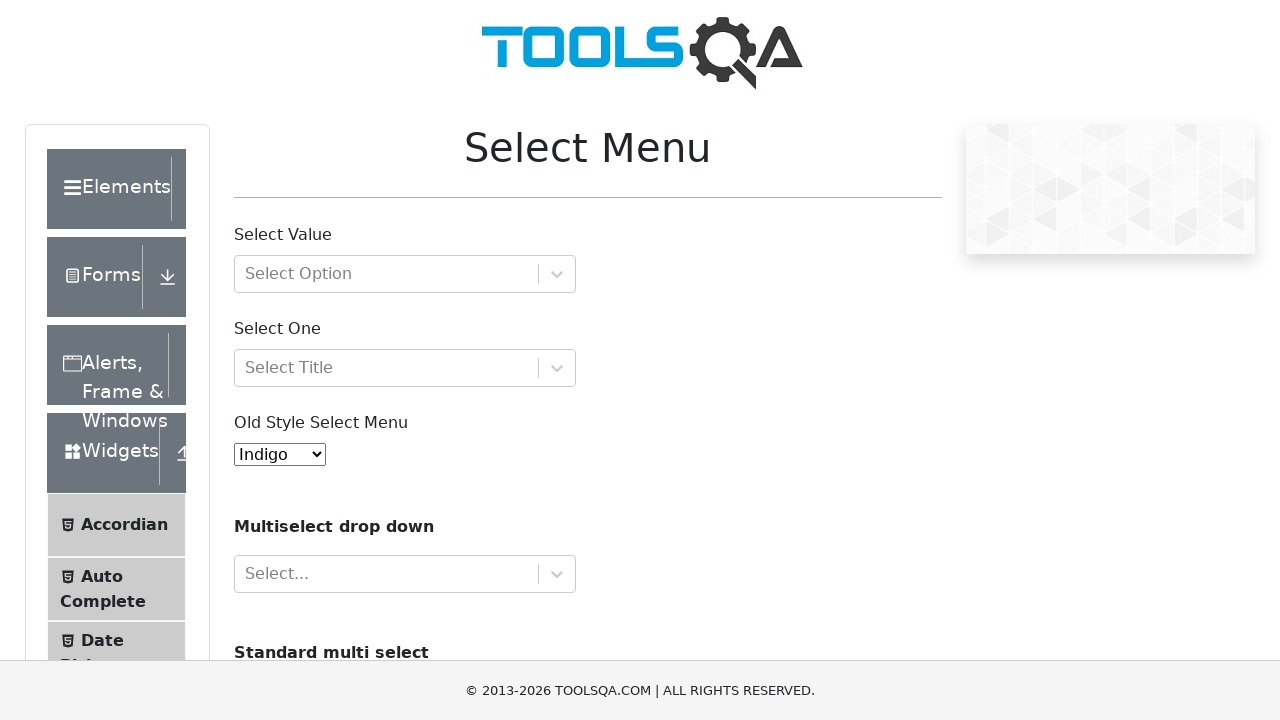

Verified 'Indigo' option is now selected
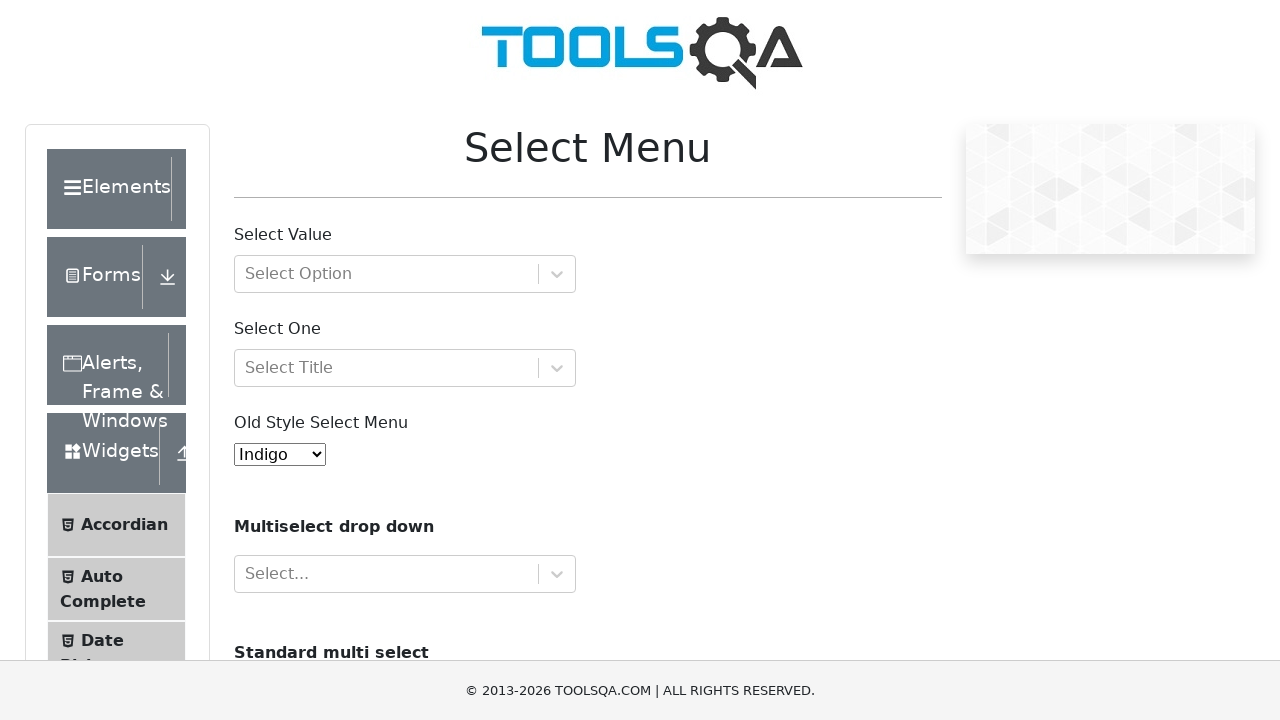

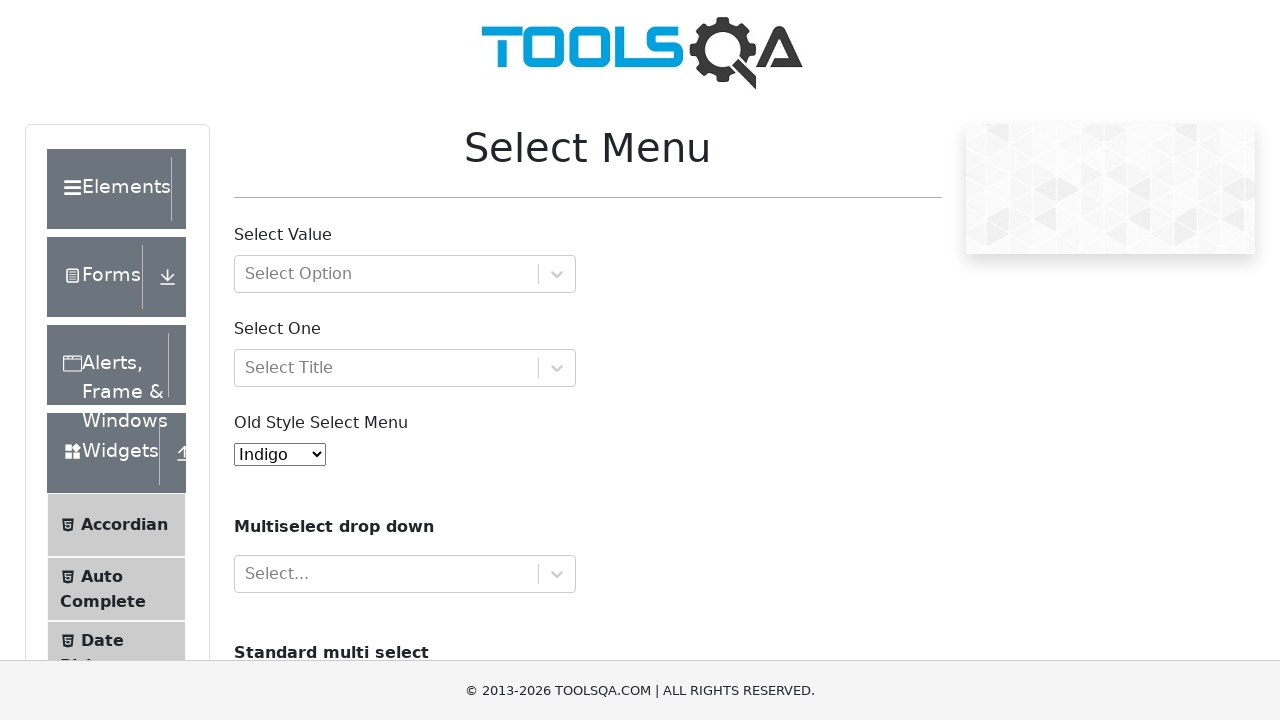